Tests GitHub search functionality by searching for a specific repository, navigating to it, opening the Issues tab, and verifying that a specific issue number exists.

Starting URL: https://github.com/

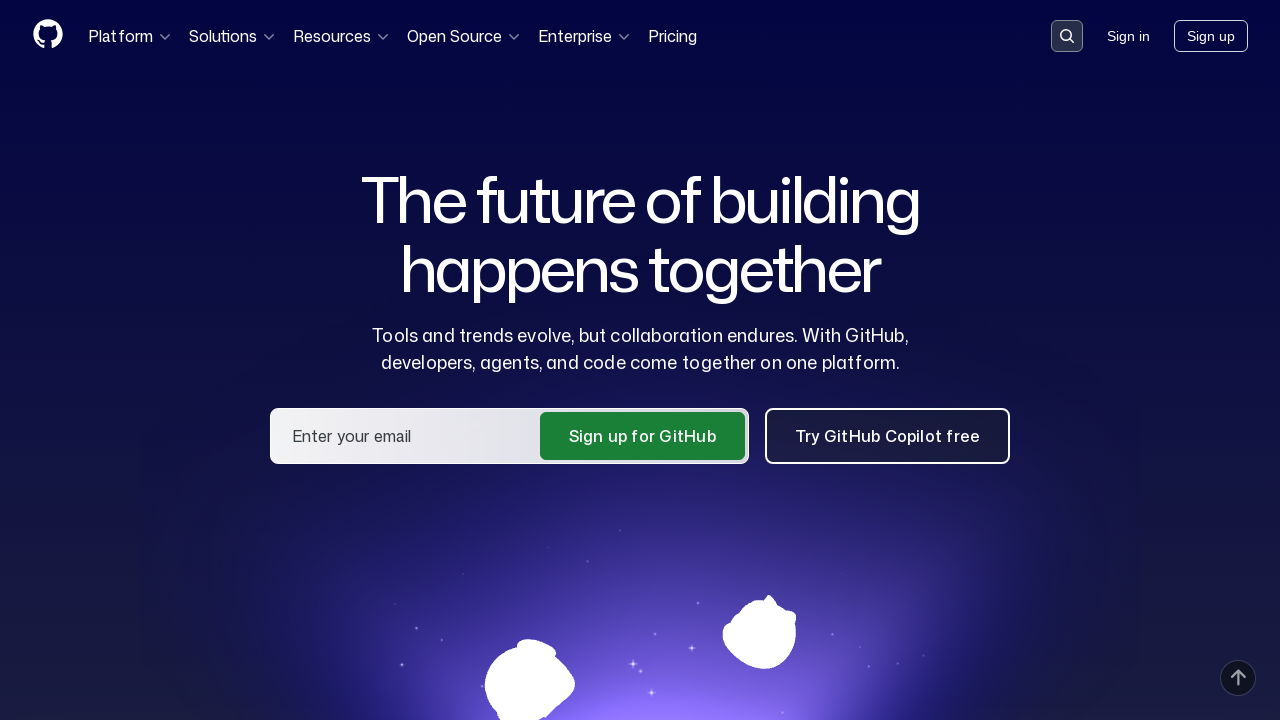

Clicked search button in header at (1067, 36) on .header-search-button
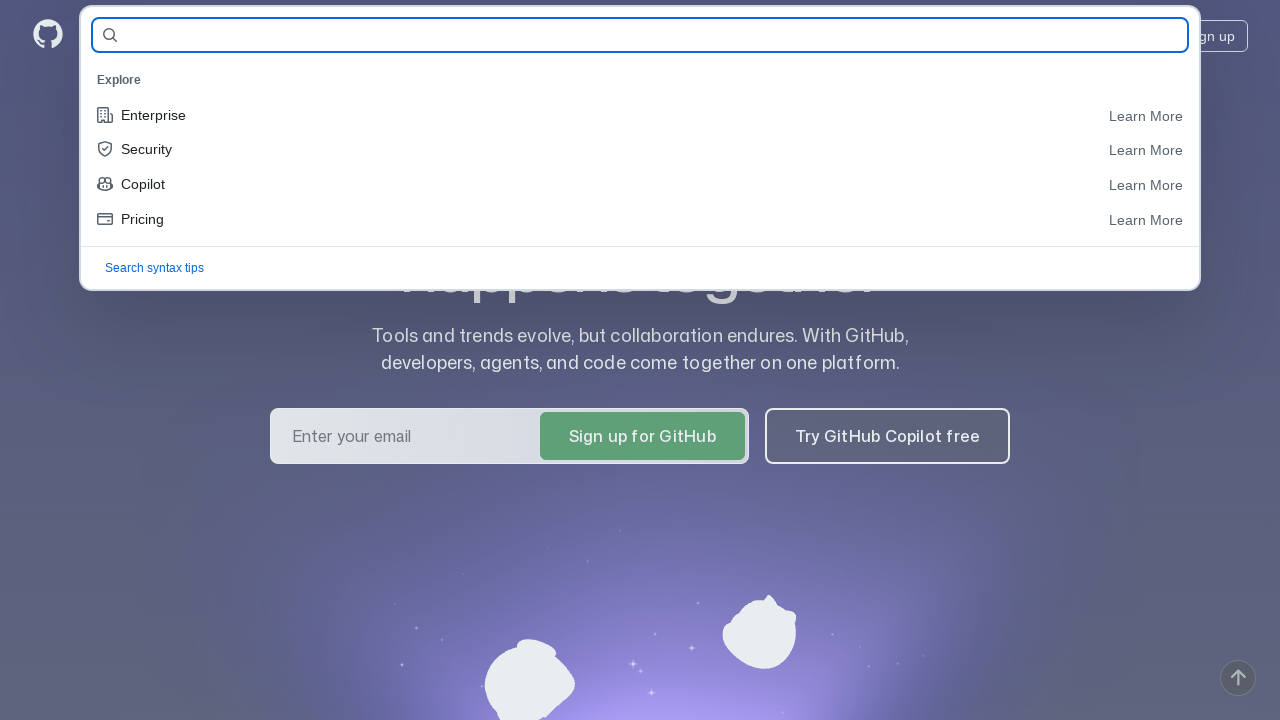

Filled search field with 'eroshenkoam/allure-testops-utils' on [name='query-builder-test']
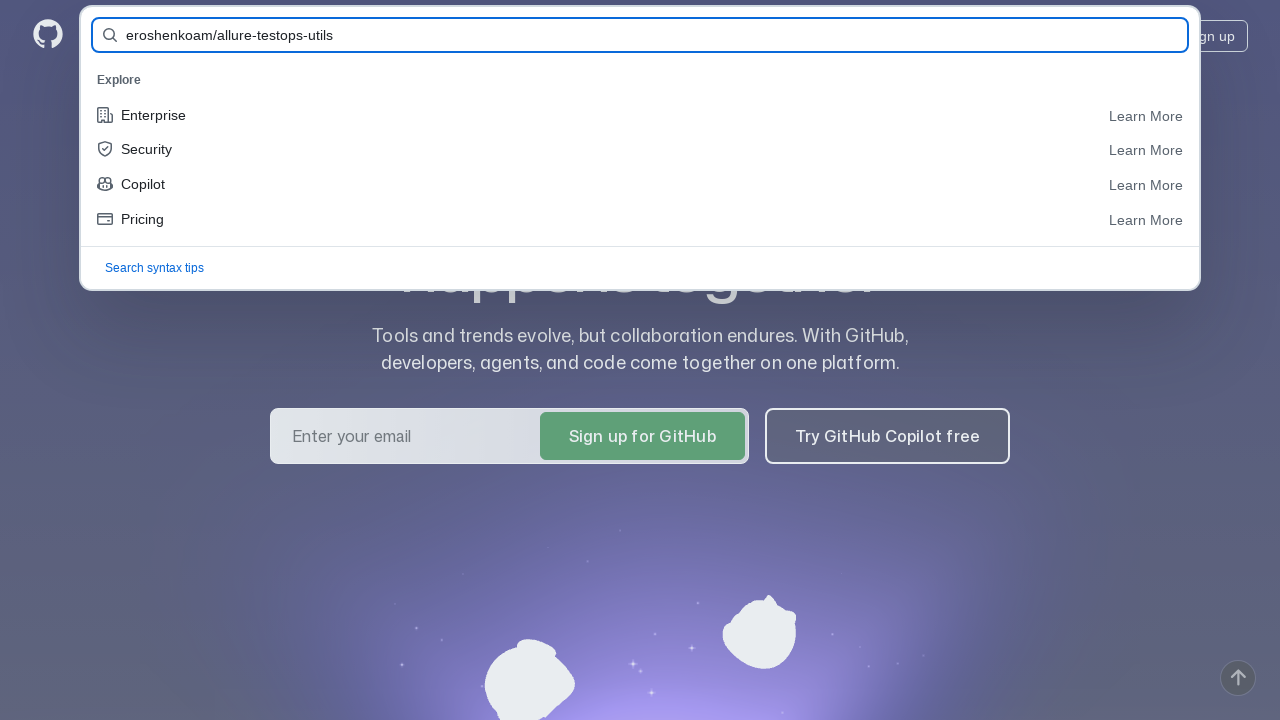

Submitted search form by pressing Enter on [name='query-builder-test']
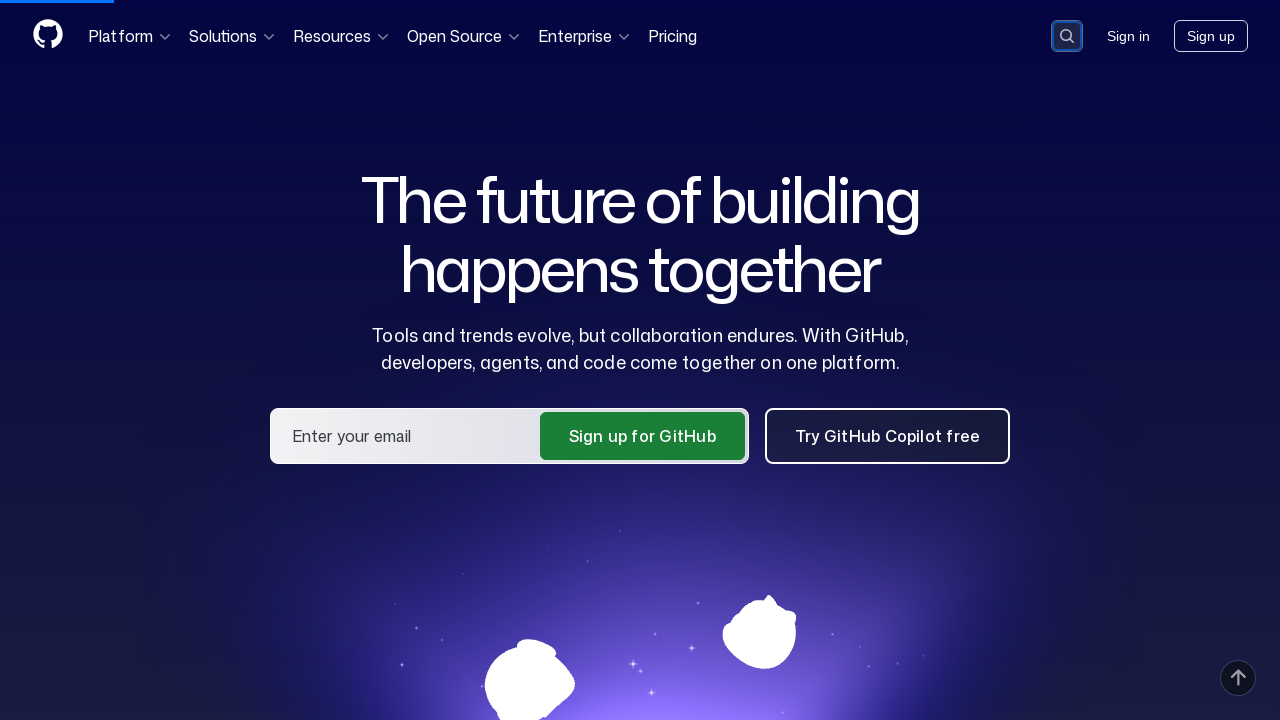

Clicked on repository link in search results at (493, 161) on a:has-text('eroshenkoam/allure-testops-utils')
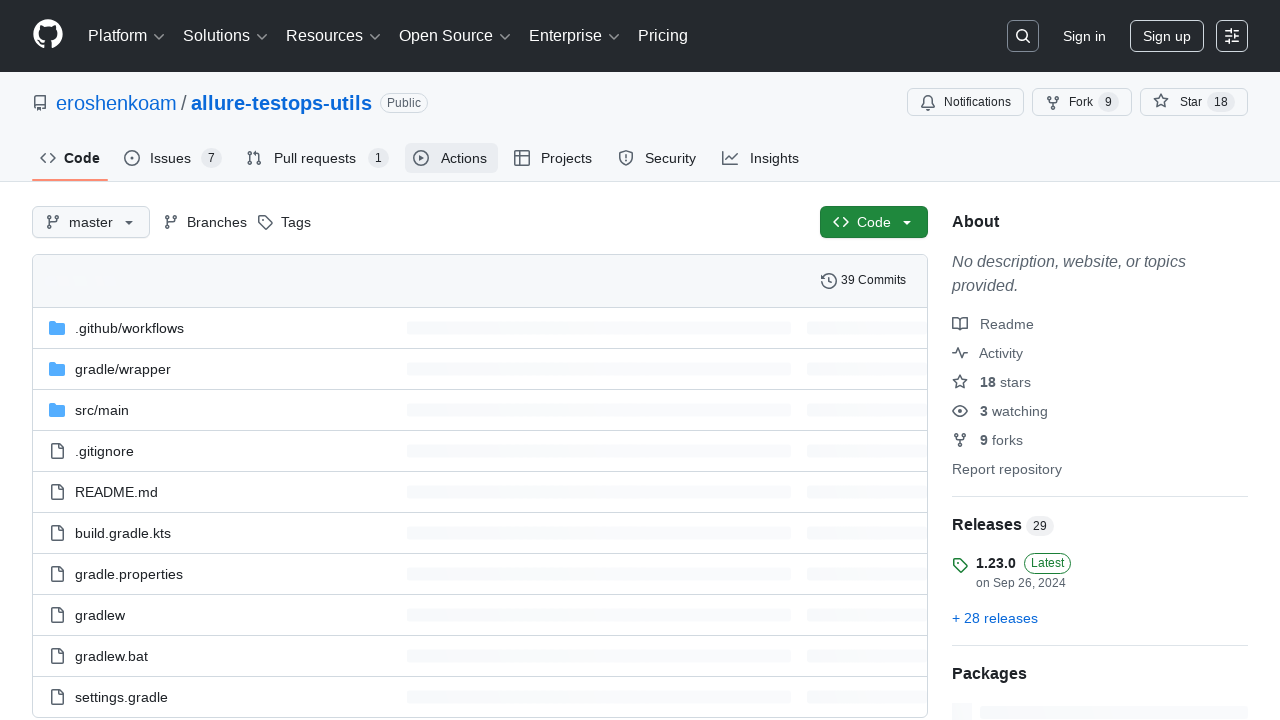

Clicked on Issues tab at (173, 158) on #issues-tab
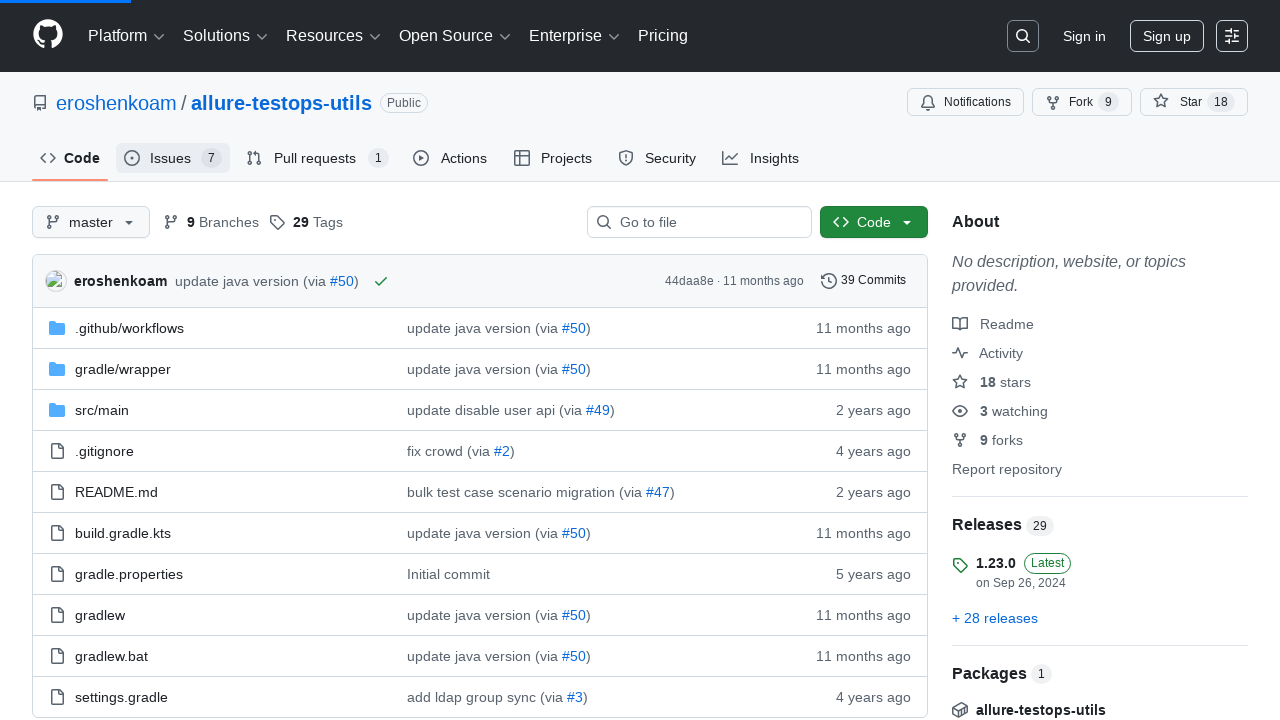

Verified issue #48 is visible
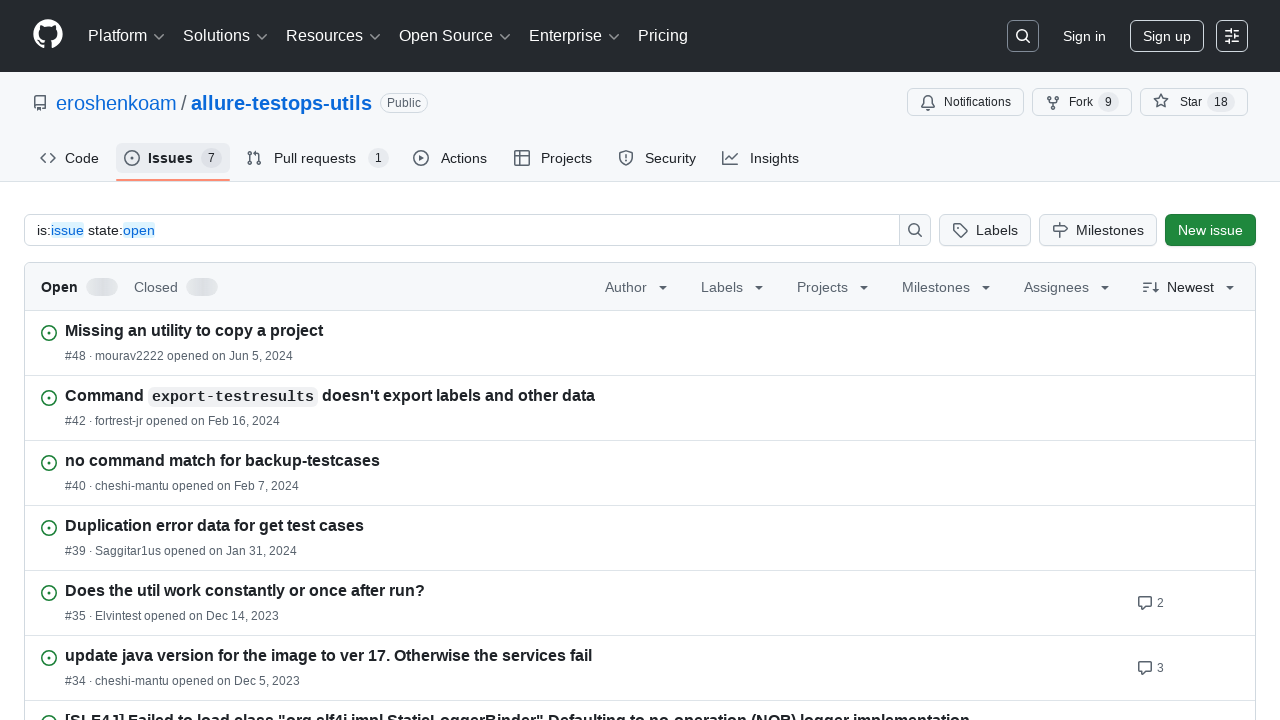

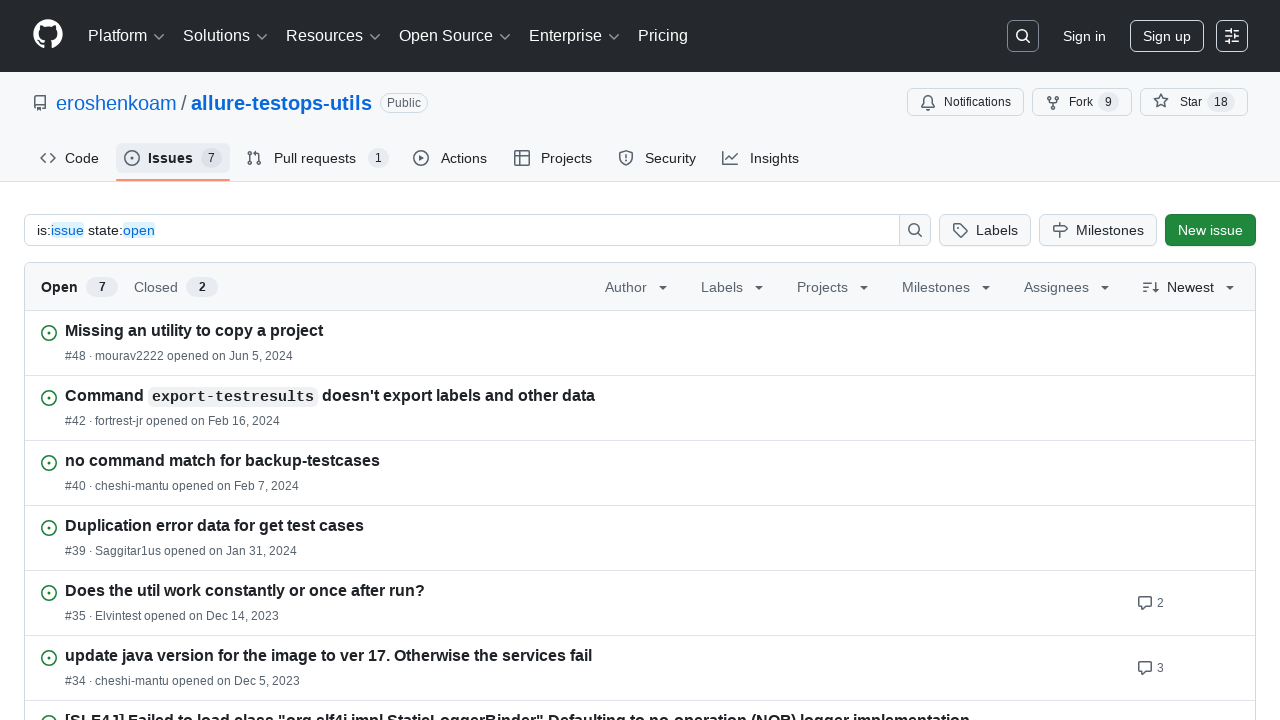